Tests multi-select listbox by selecting multiple testing methods (Functional, End2End, GUI testing, Exploratory Testing) using control-click

Starting URL: https://obstaclecourse.tricentis.com/Obstacles/94441

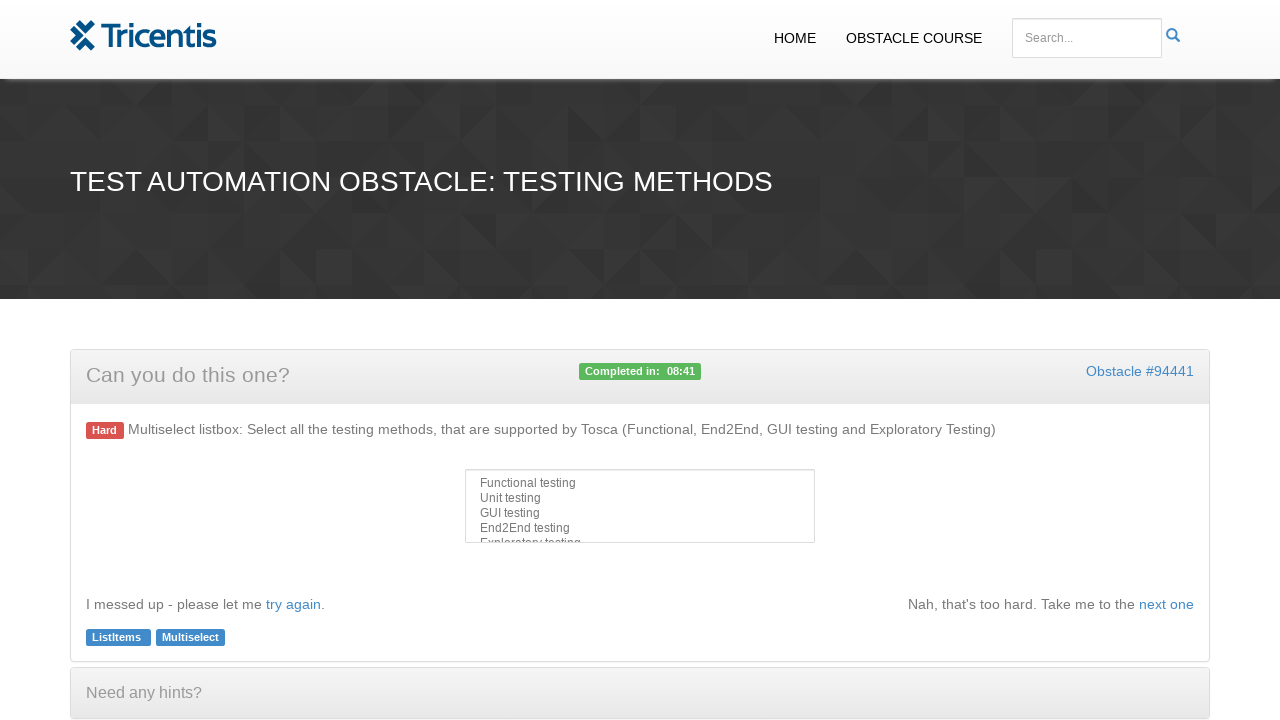

Waited for multiselect listbox to be visible
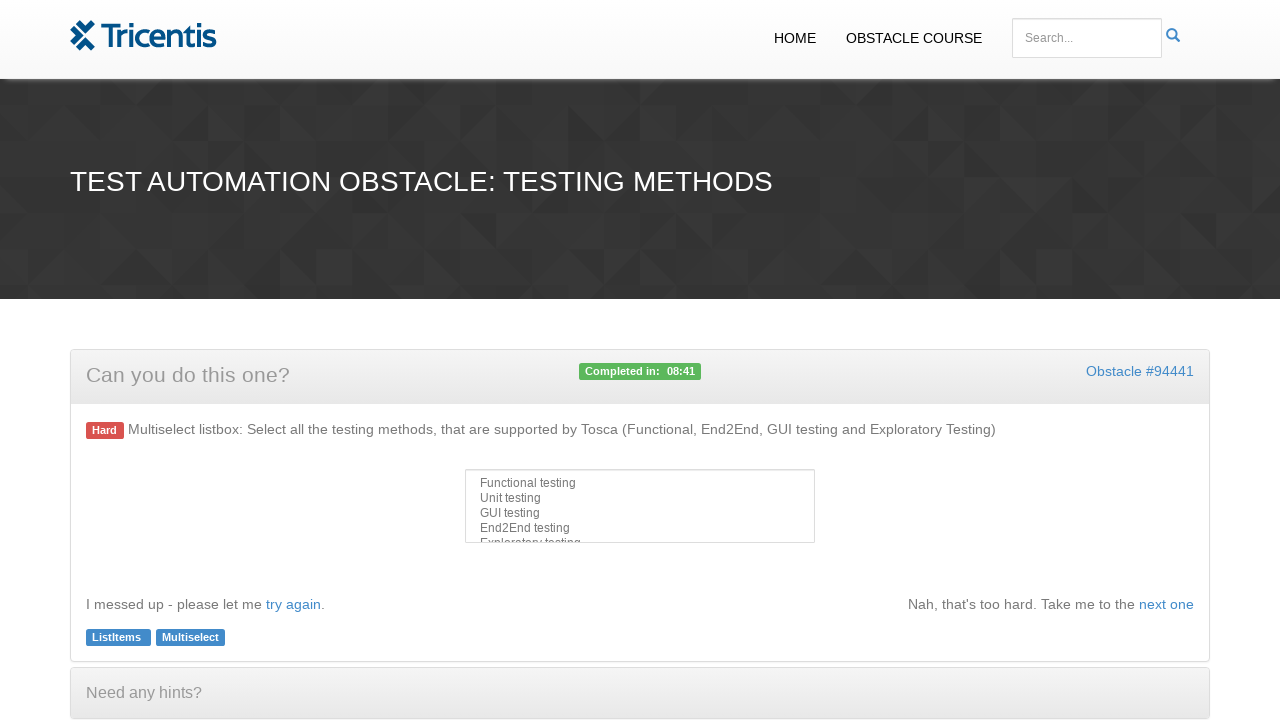

Selected Functional testing (option 1) with Ctrl+click at (640, 484) on #multiselect > option:nth-child(1)
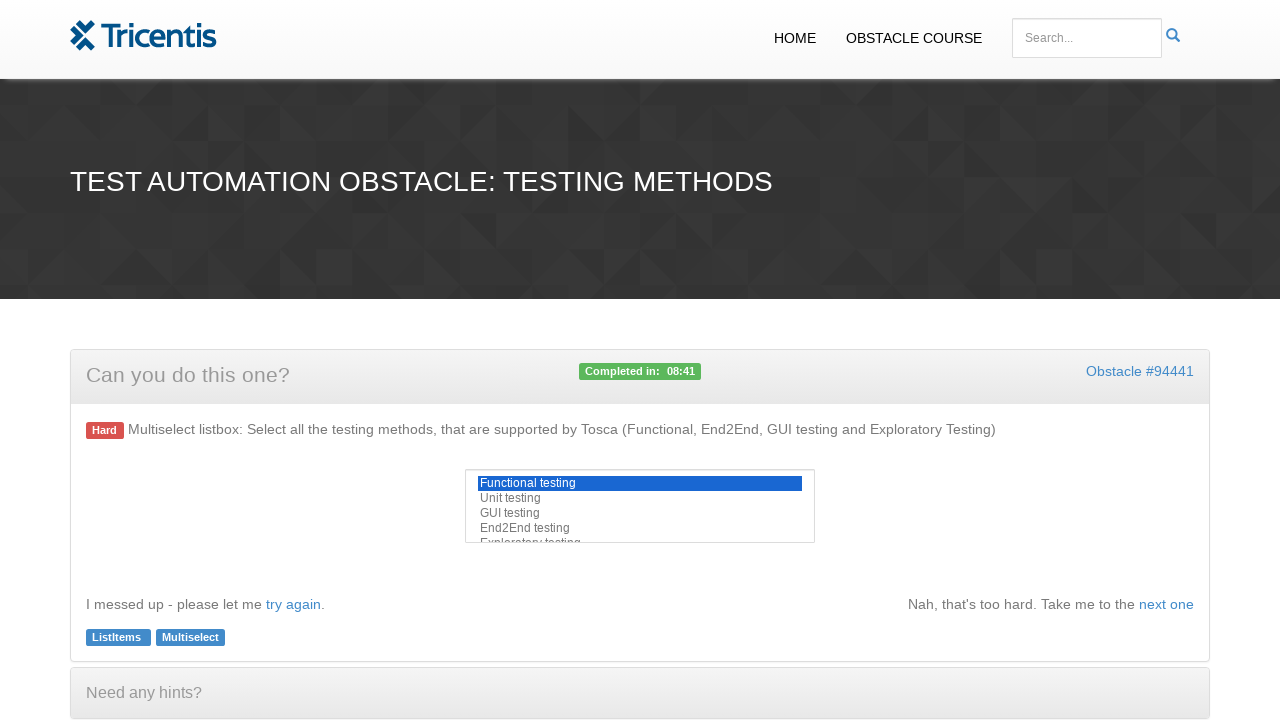

Selected End2End testing (option 4) with Ctrl+click at (640, 528) on #multiselect > option:nth-child(4)
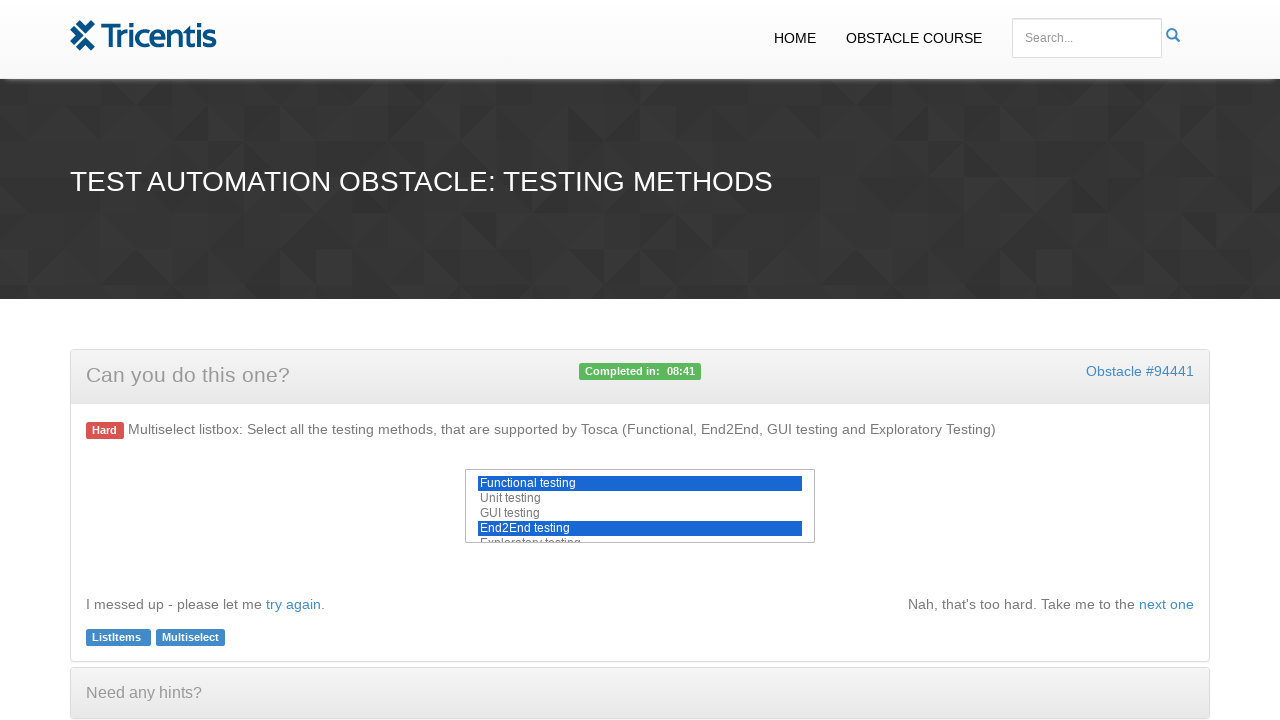

Selected GUI testing (option 3) with Ctrl+click at (640, 514) on #multiselect > option:nth-child(3)
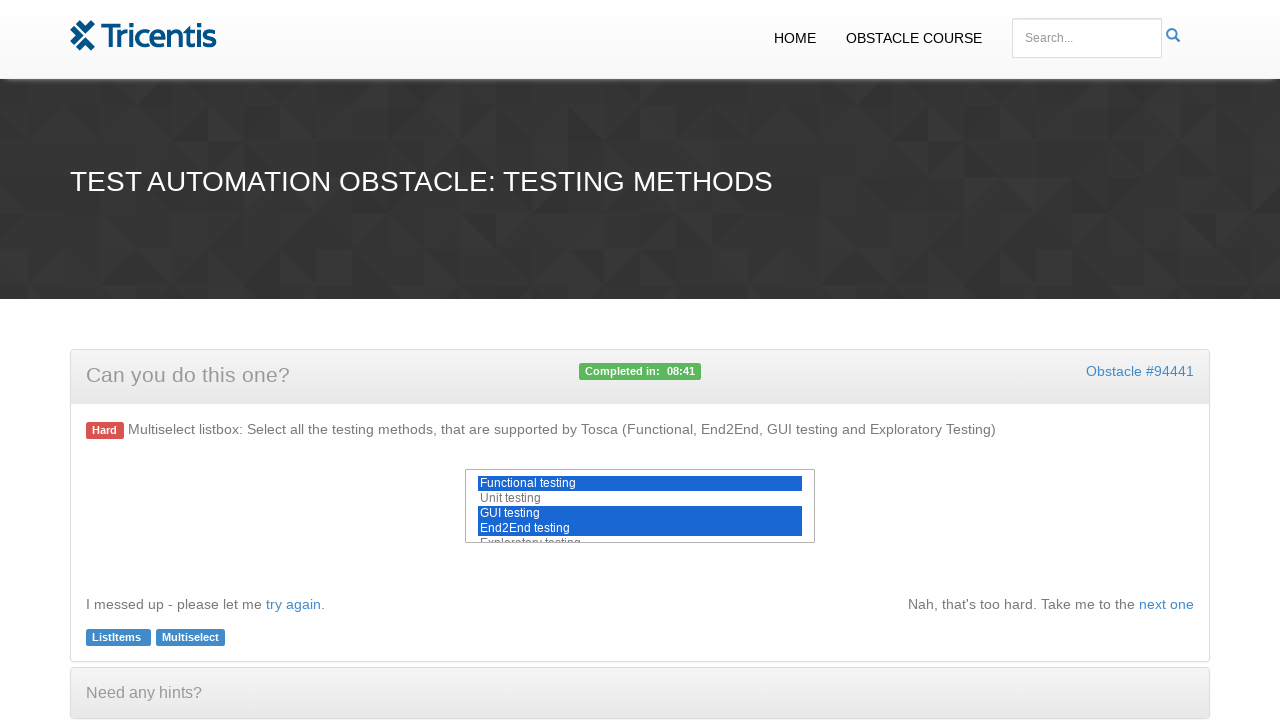

Selected Exploratory testing (option 5) with Ctrl+click at (640, 534) on #multiselect > option:nth-child(5)
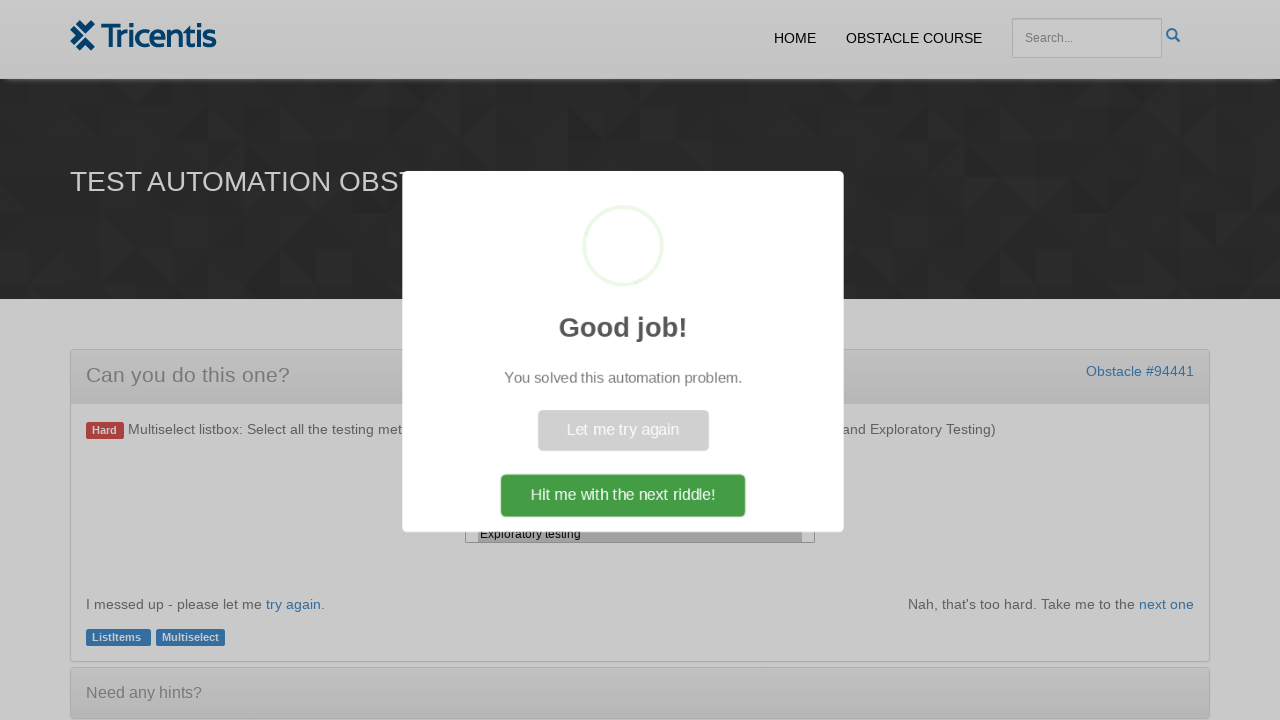

Success popup appeared after selecting all four testing methods
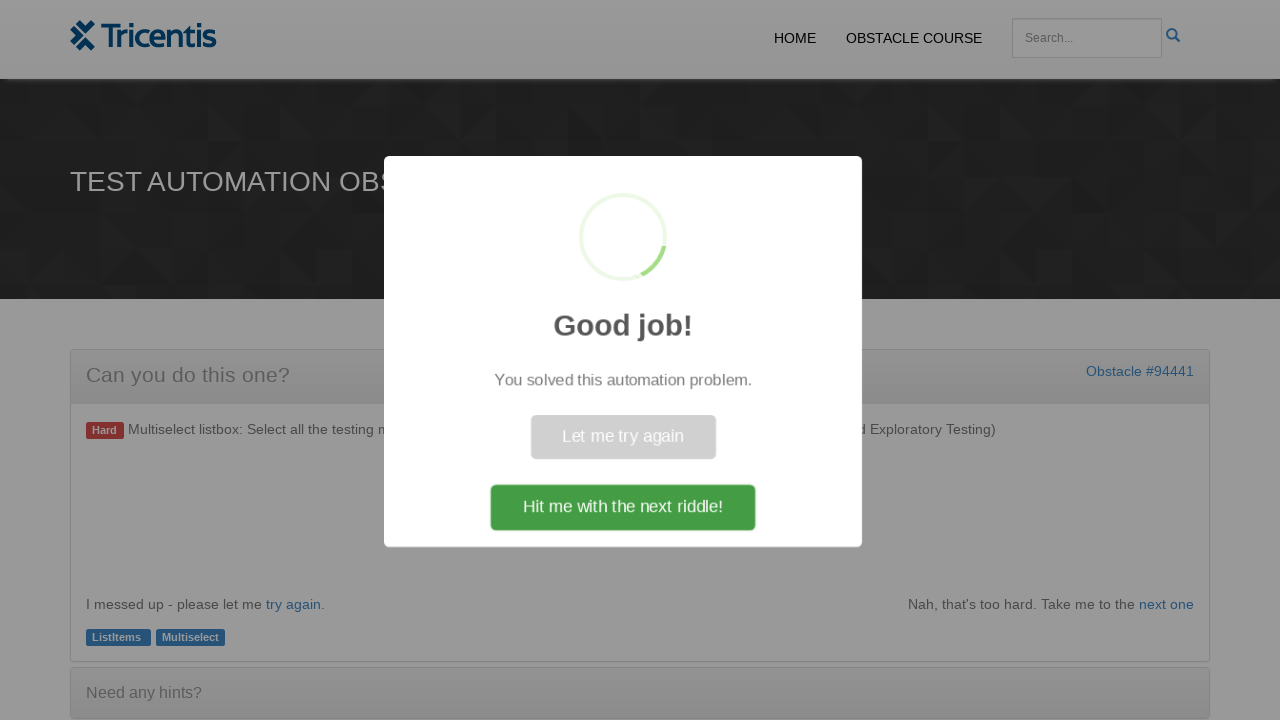

Retrieved success message text from popup
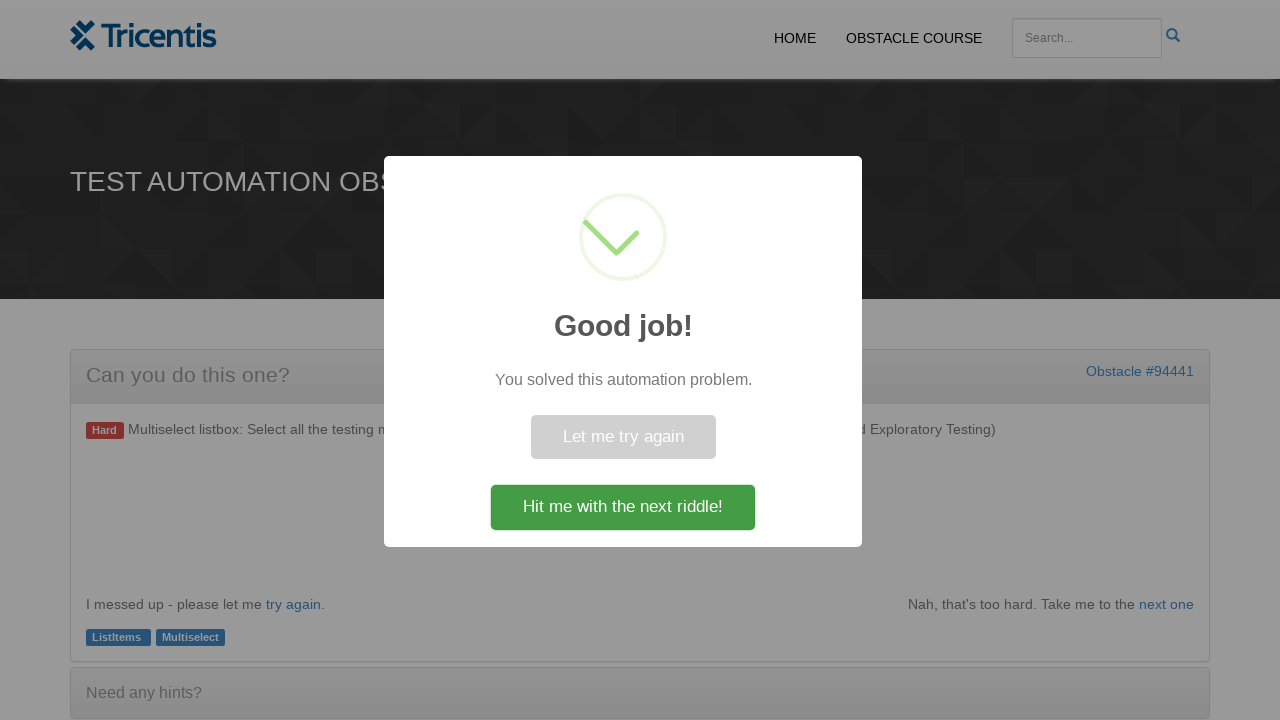

Verified success message displays 'Good job!'
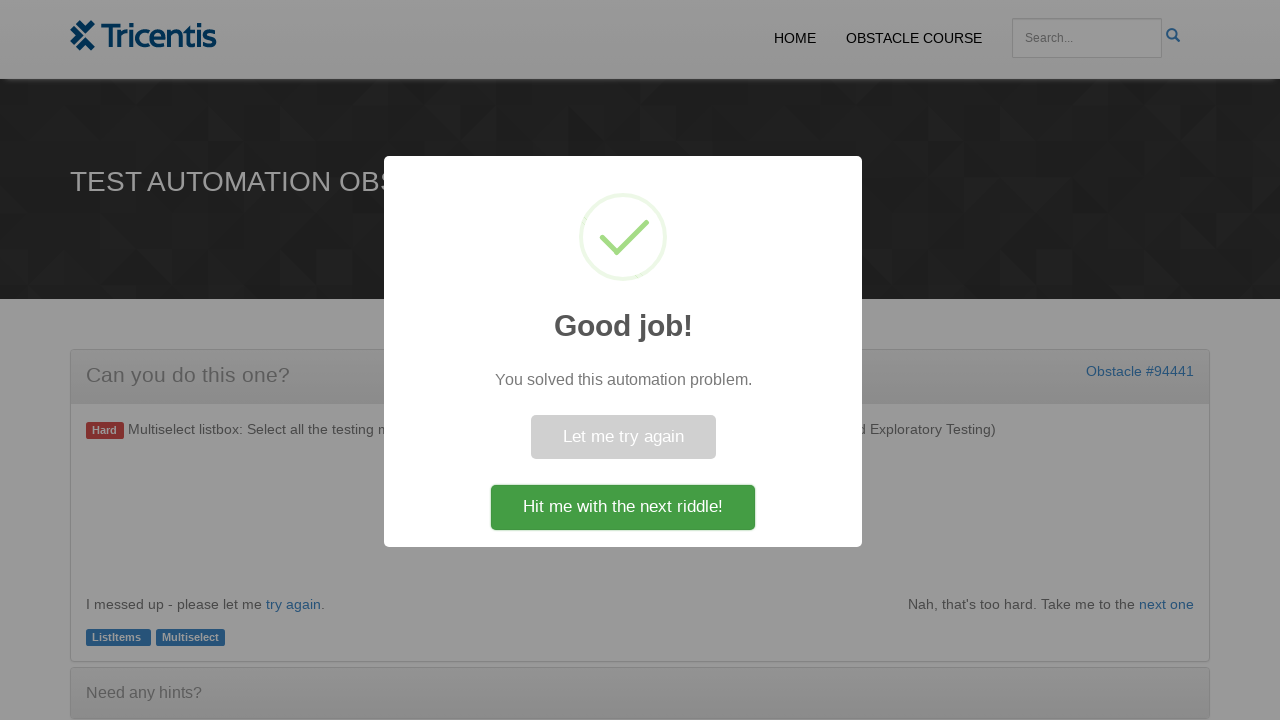

Clicked try again button to close success popup at (623, 437) on .cancel
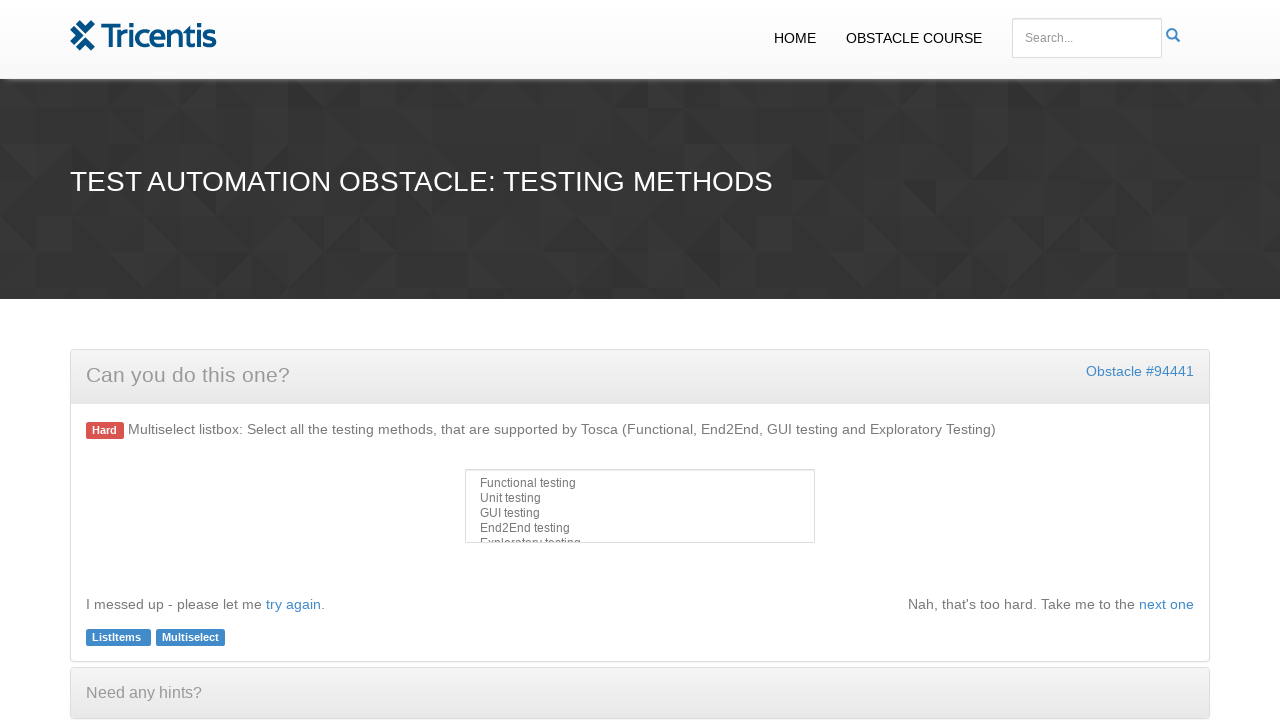

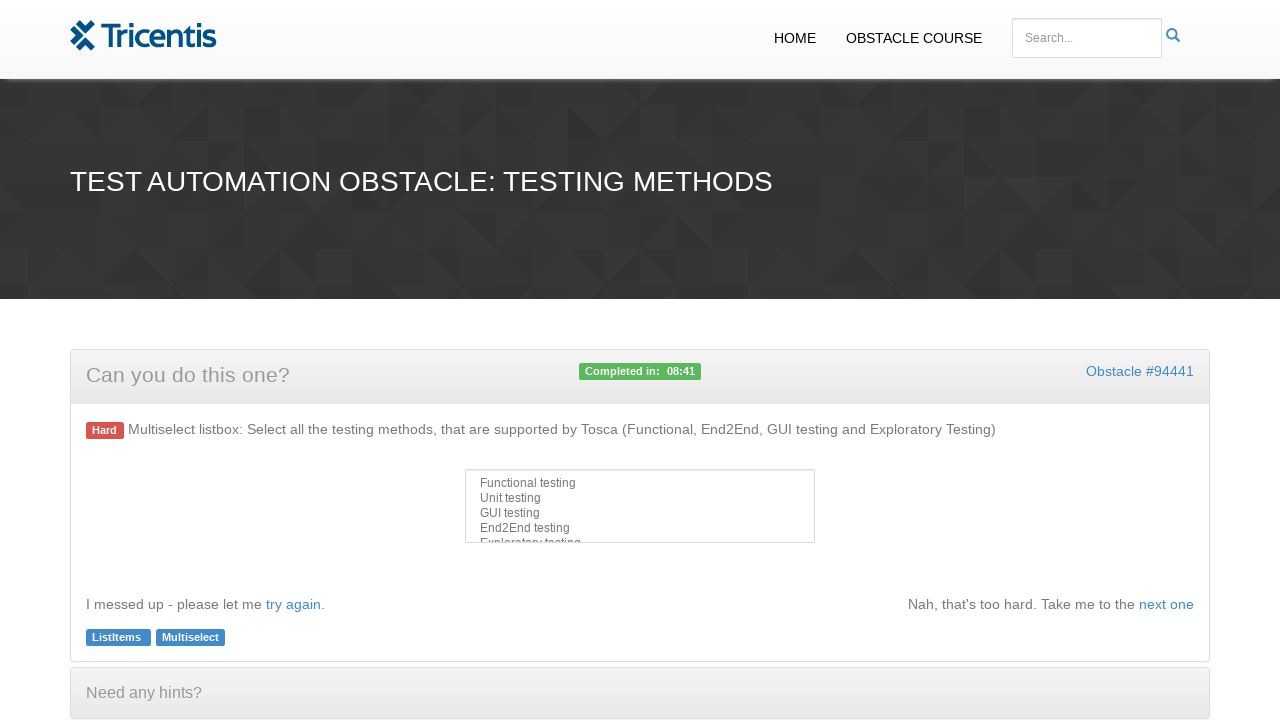